Tests drag and drop functionality by dragging an element to a drop target using dragAndDrop method

Starting URL: https://jqueryui.com/droppable/

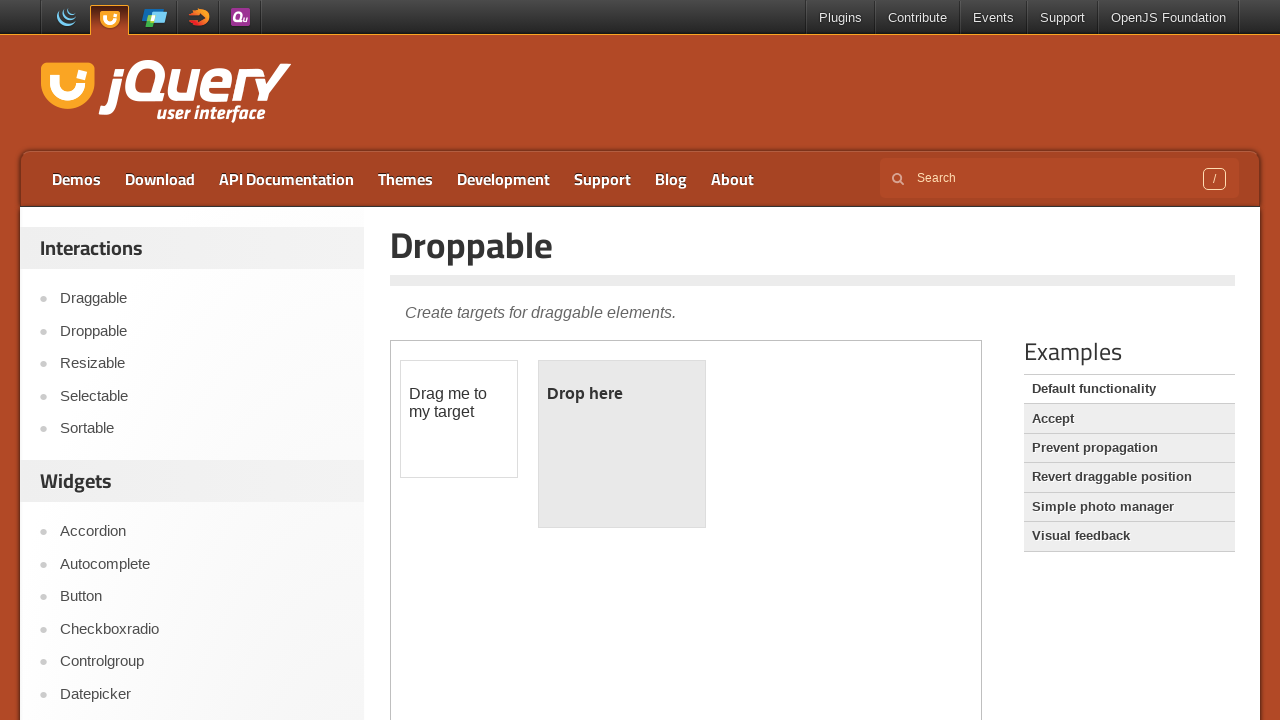

Located iframe containing drag and drop elements
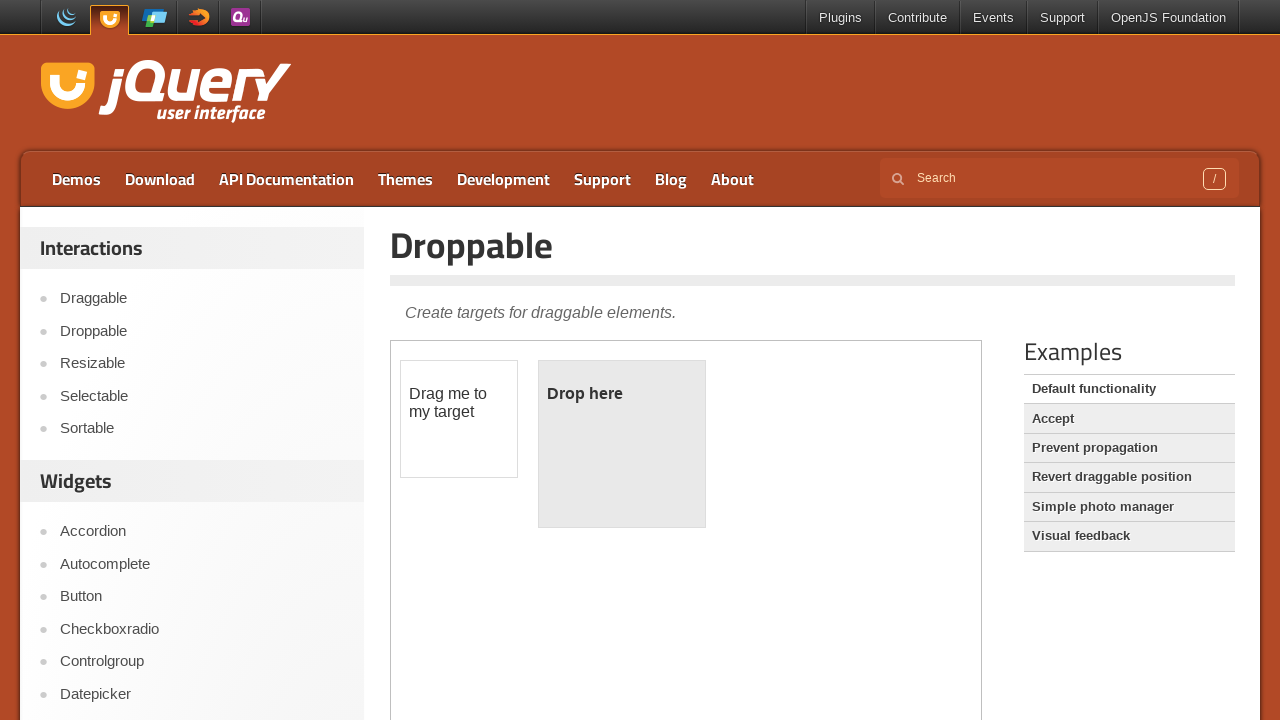

Located draggable element with id 'draggable'
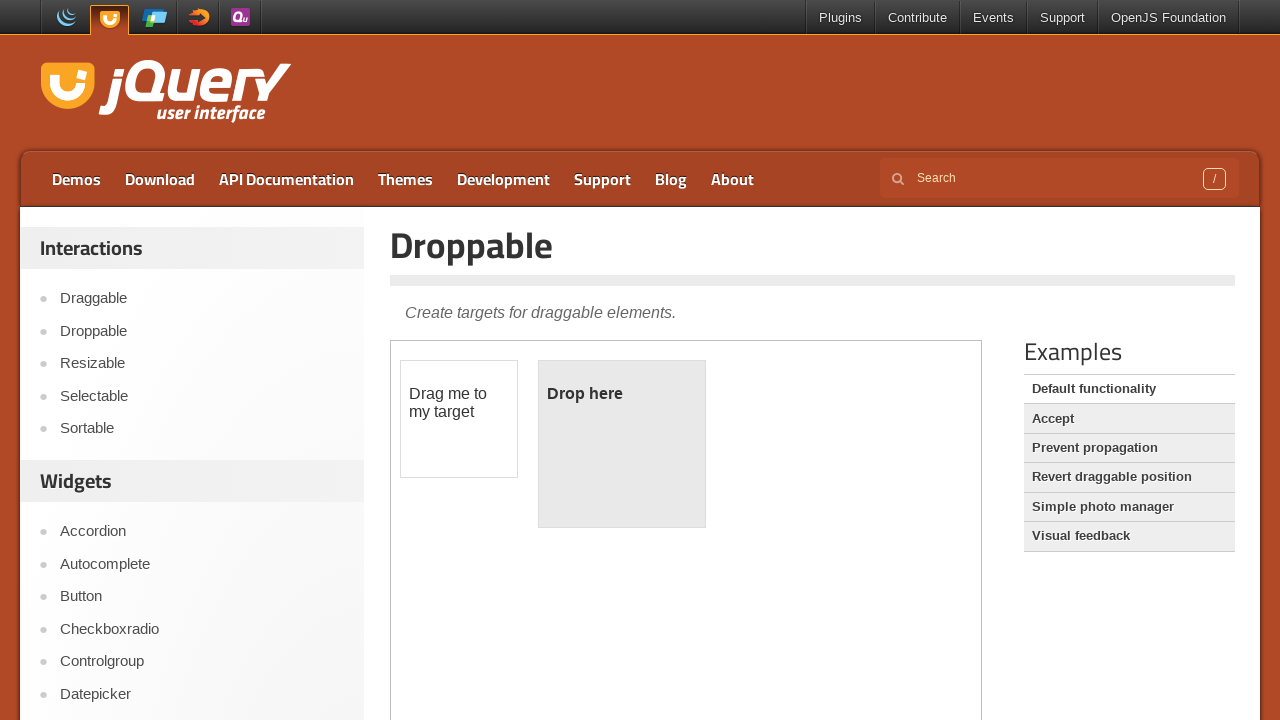

Located drop target element with id 'droppable'
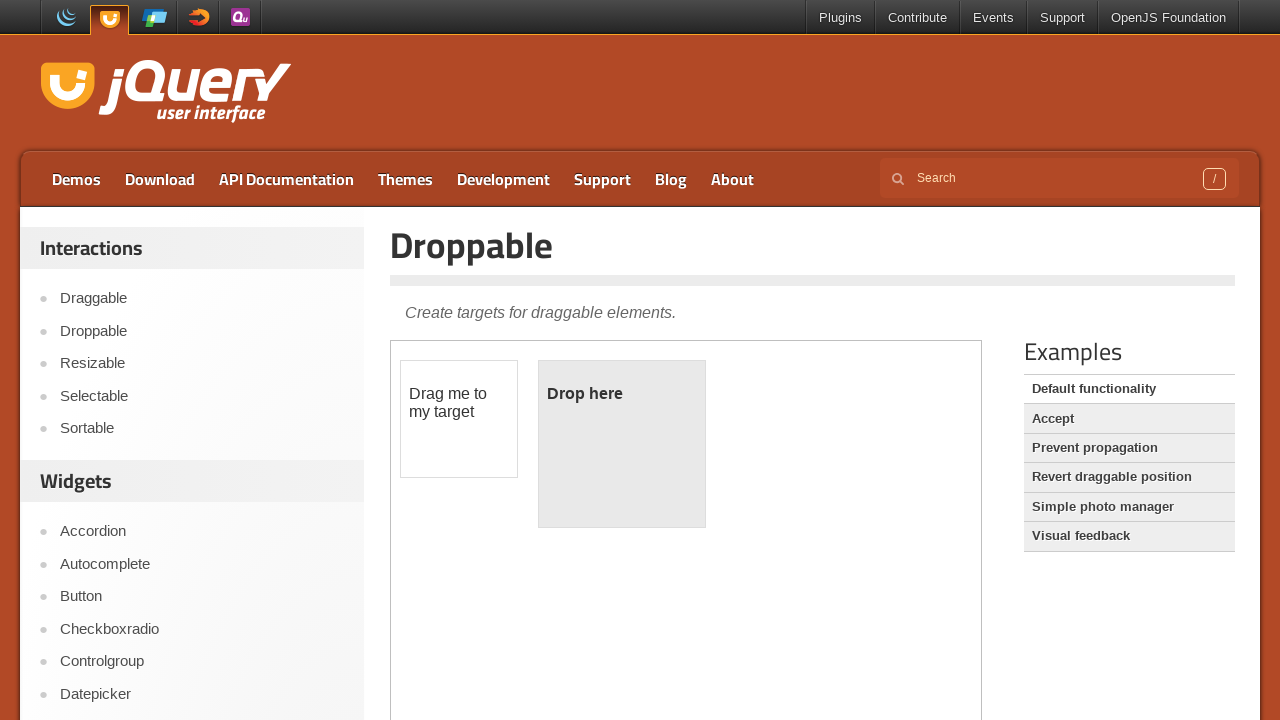

Dragged element to drop target using dragAndDrop method at (622, 444)
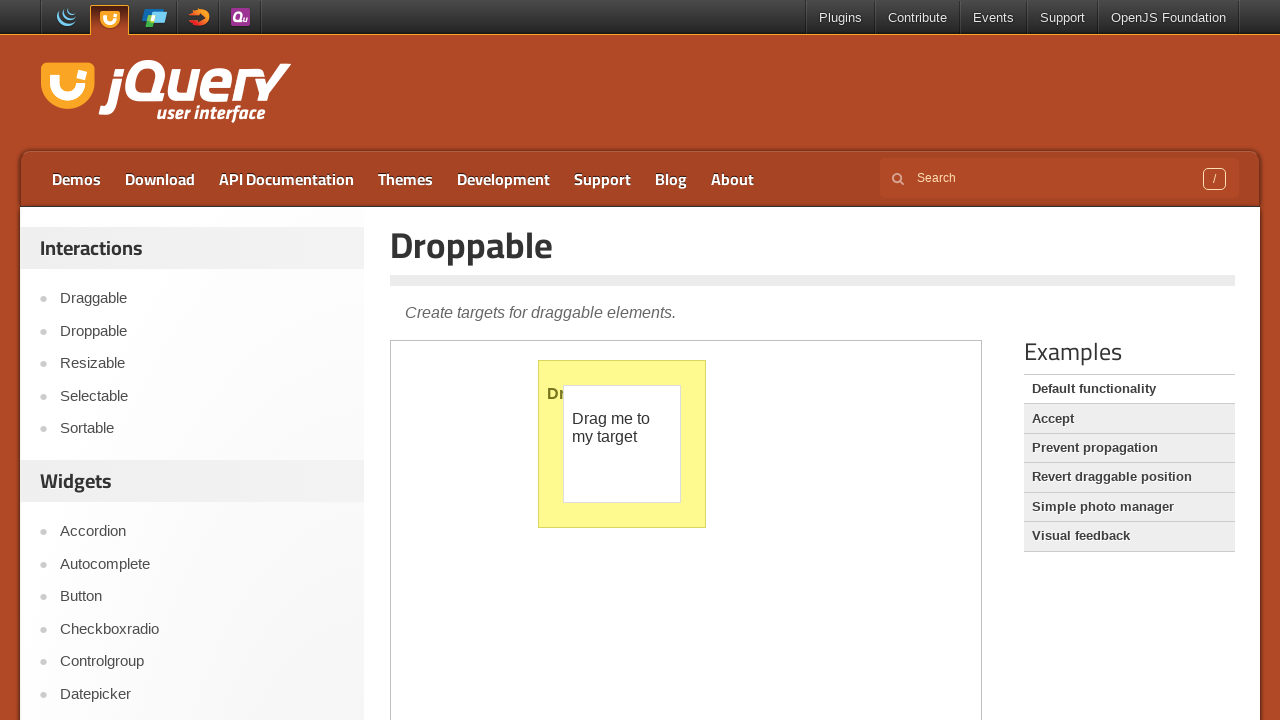

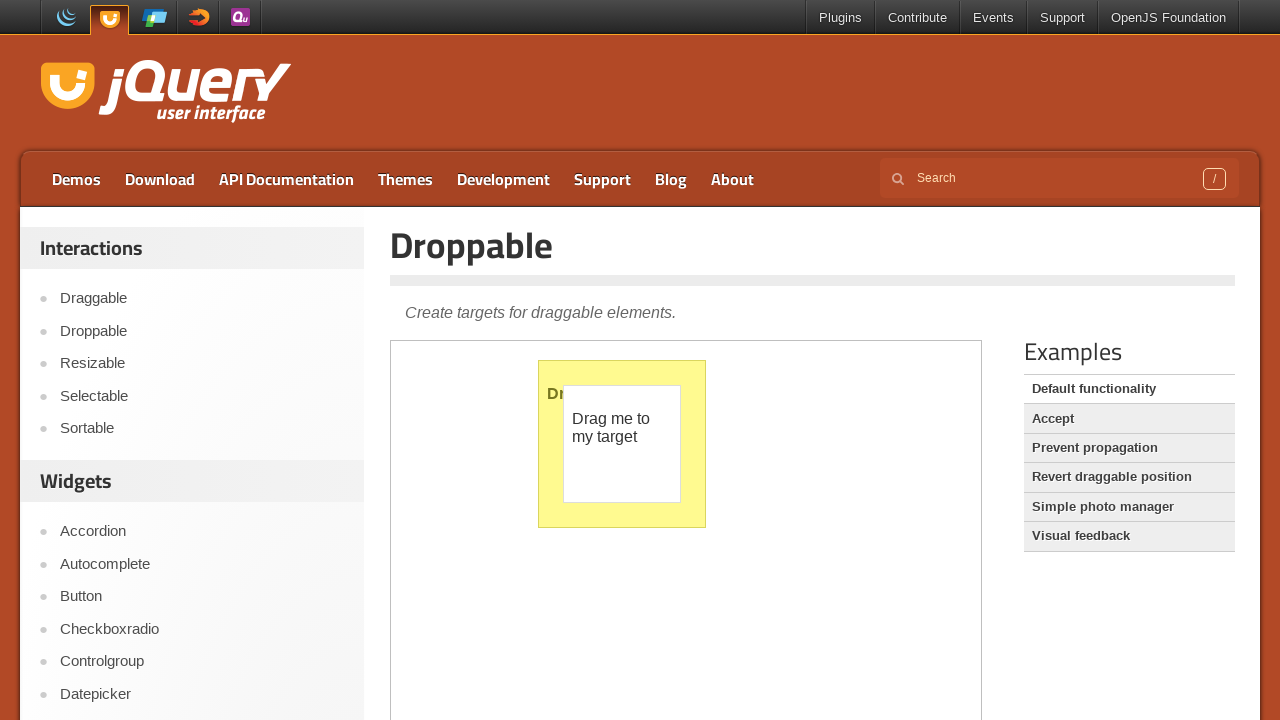